Tests entering text in a JavaScript prompt dialog and verifying the entered text

Starting URL: https://automationfc.github.io/basic-form/index.html

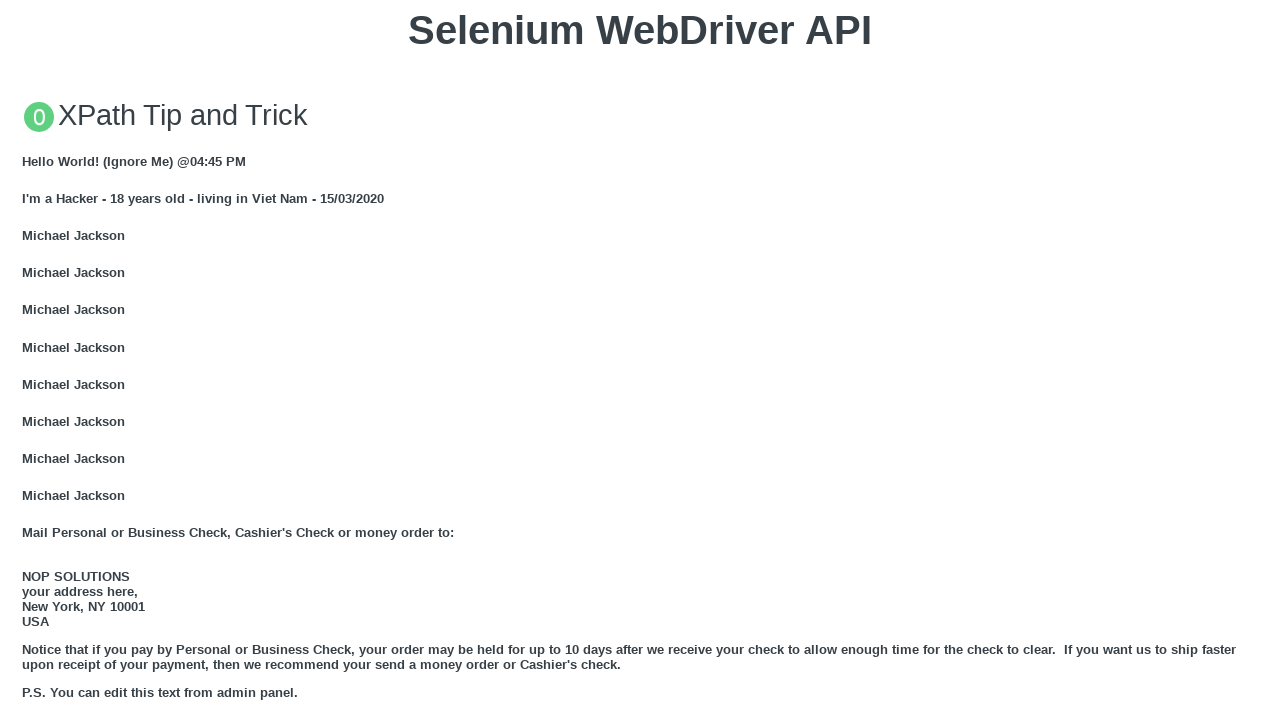

Set up dialog handler to accept prompt with text 'TestInput123'
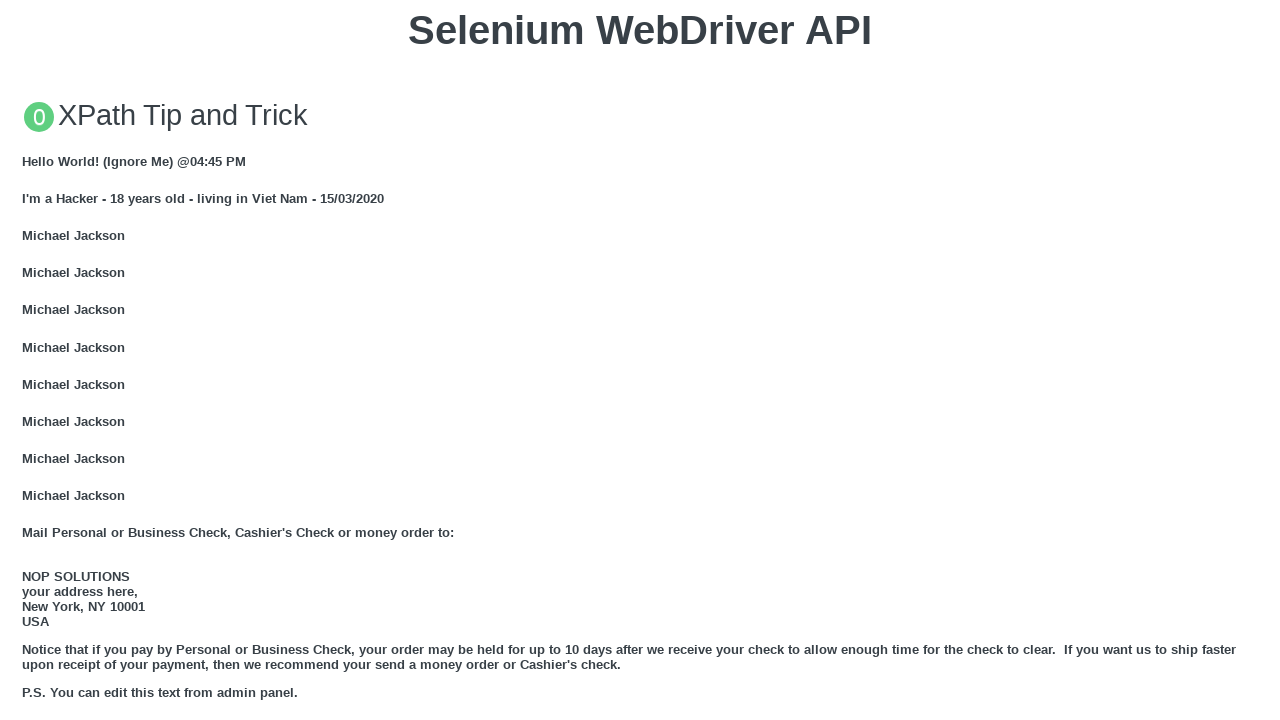

Clicked 'Click for JS Prompt' button to trigger JavaScript prompt dialog at (640, 360) on xpath=//button[text()='Click for JS Prompt']
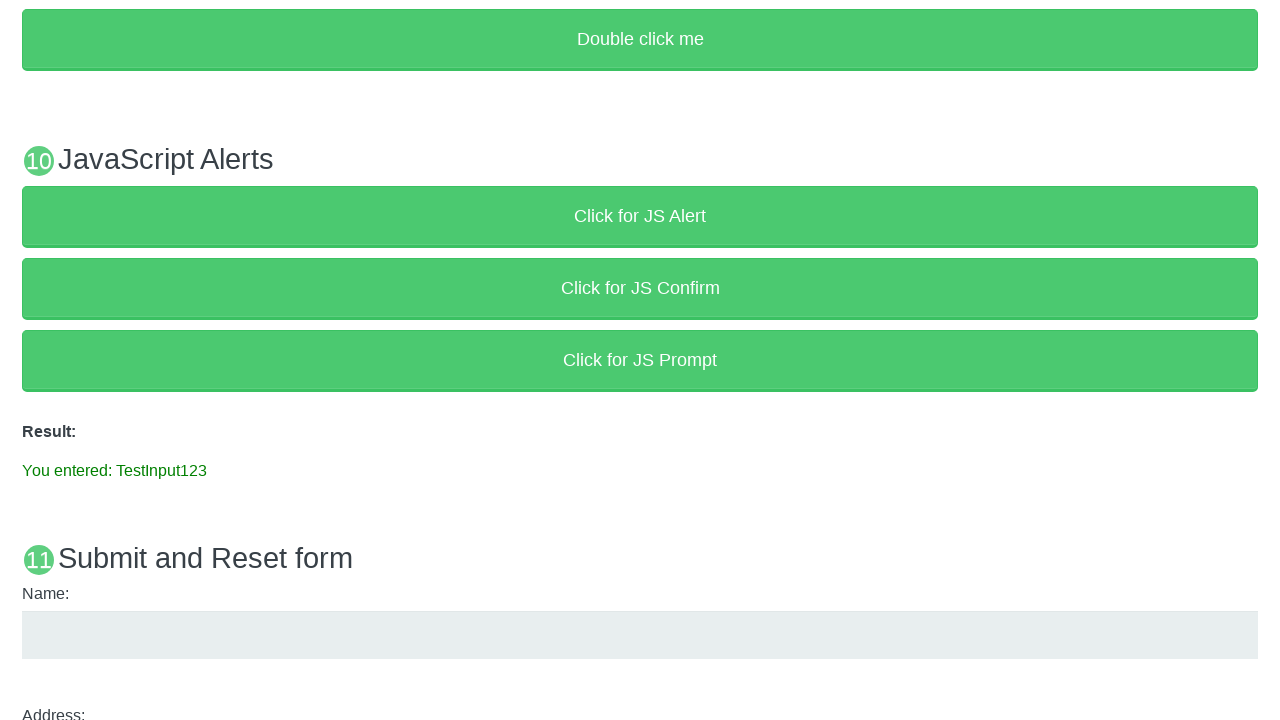

Located result element on page
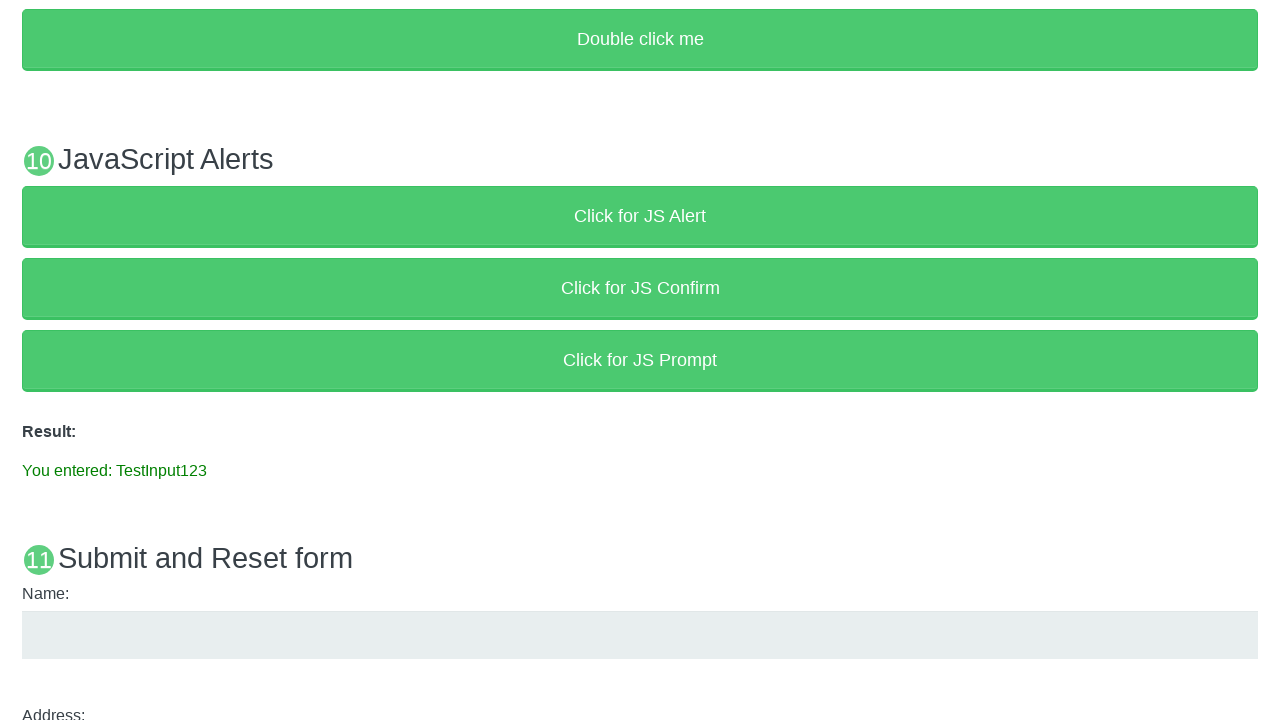

Verified result text matches entered prompt value 'You entered: TestInput123'
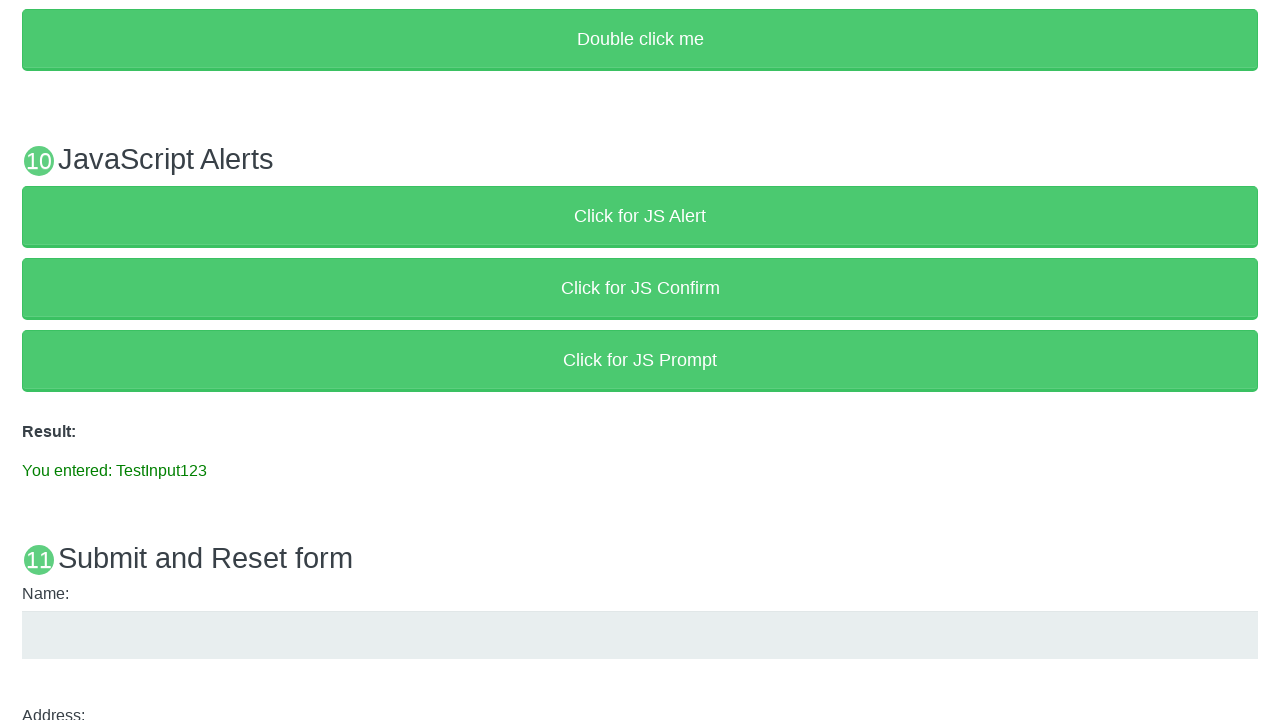

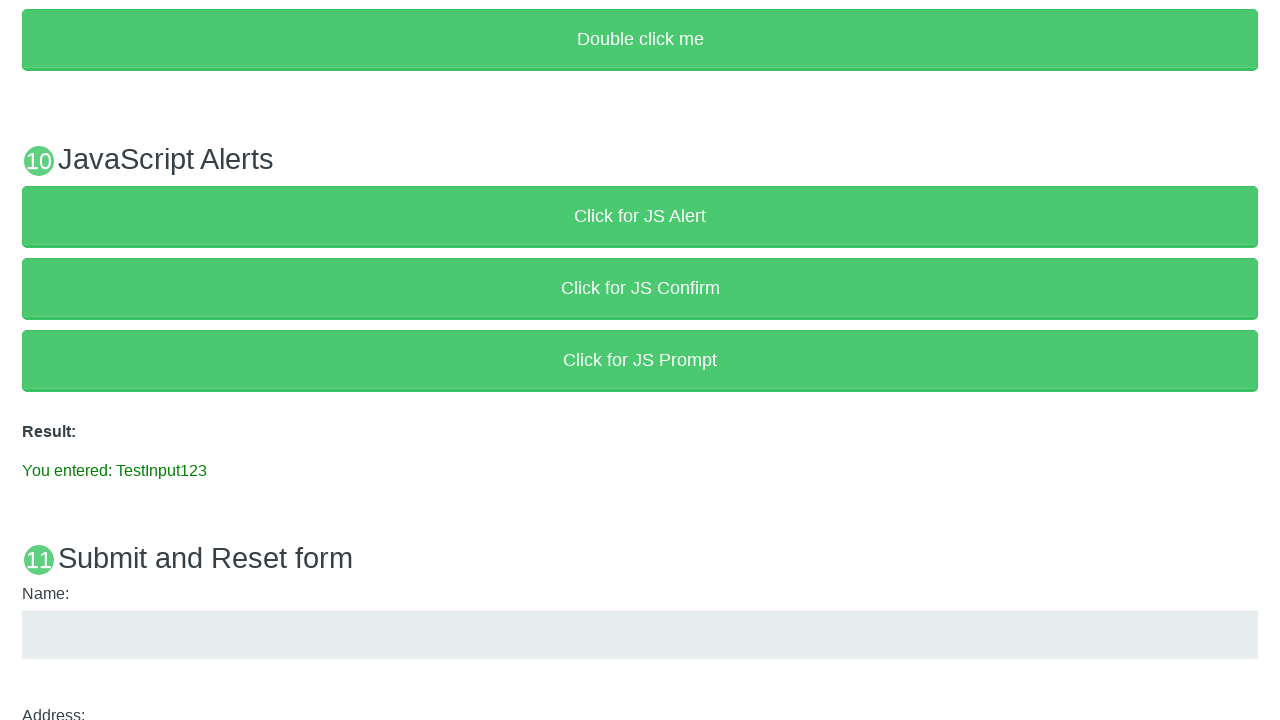